Tests a workshop form by entering a task name, clicking a show details button, adding a comment, and verifying the saved values are displayed correctly.

Starting URL: https://suvroc.github.io/selenium-mail-course/02/workshop.html

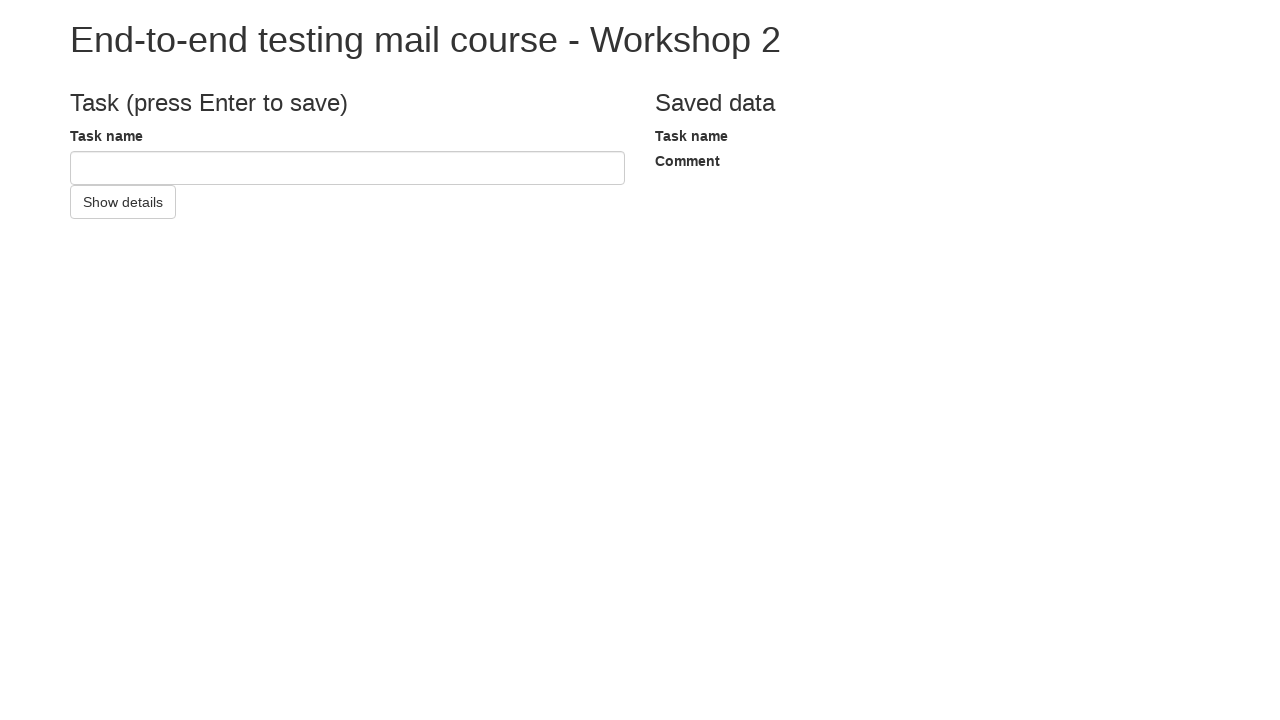

Filled task name input with 'Project Alpha Review' on #taskNameInput
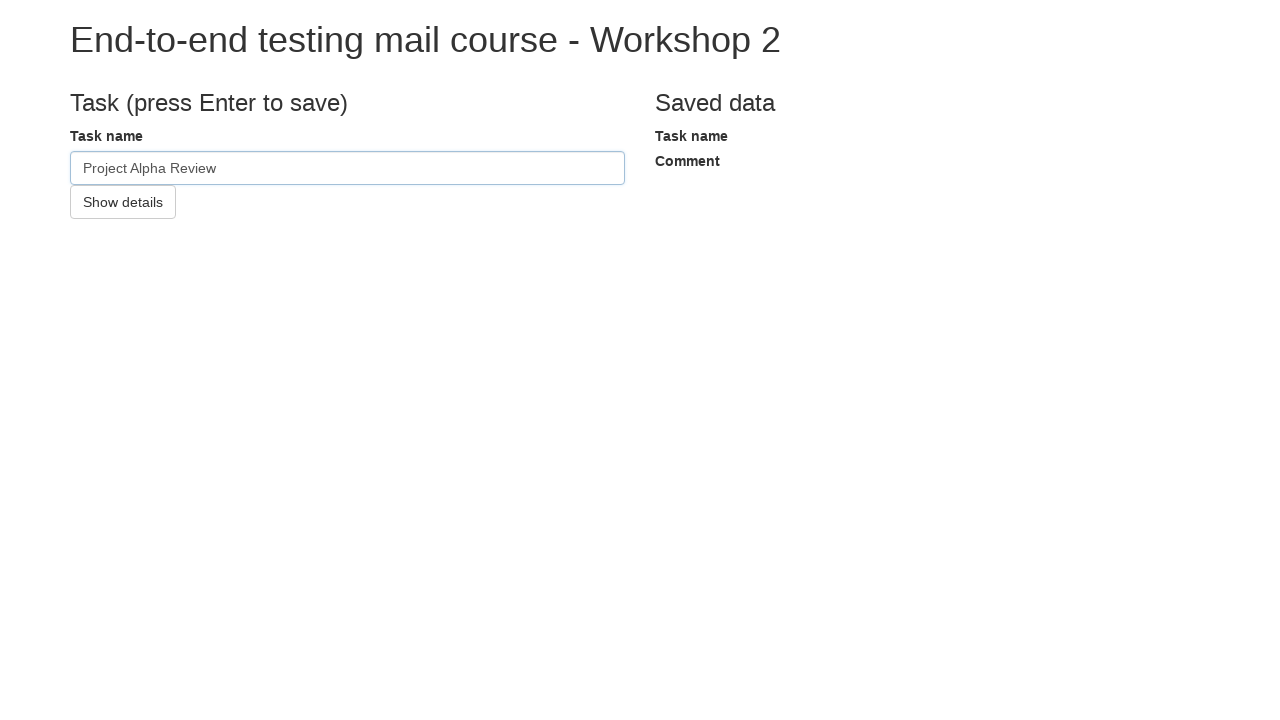

Pressed Enter to submit task name on #taskNameInput
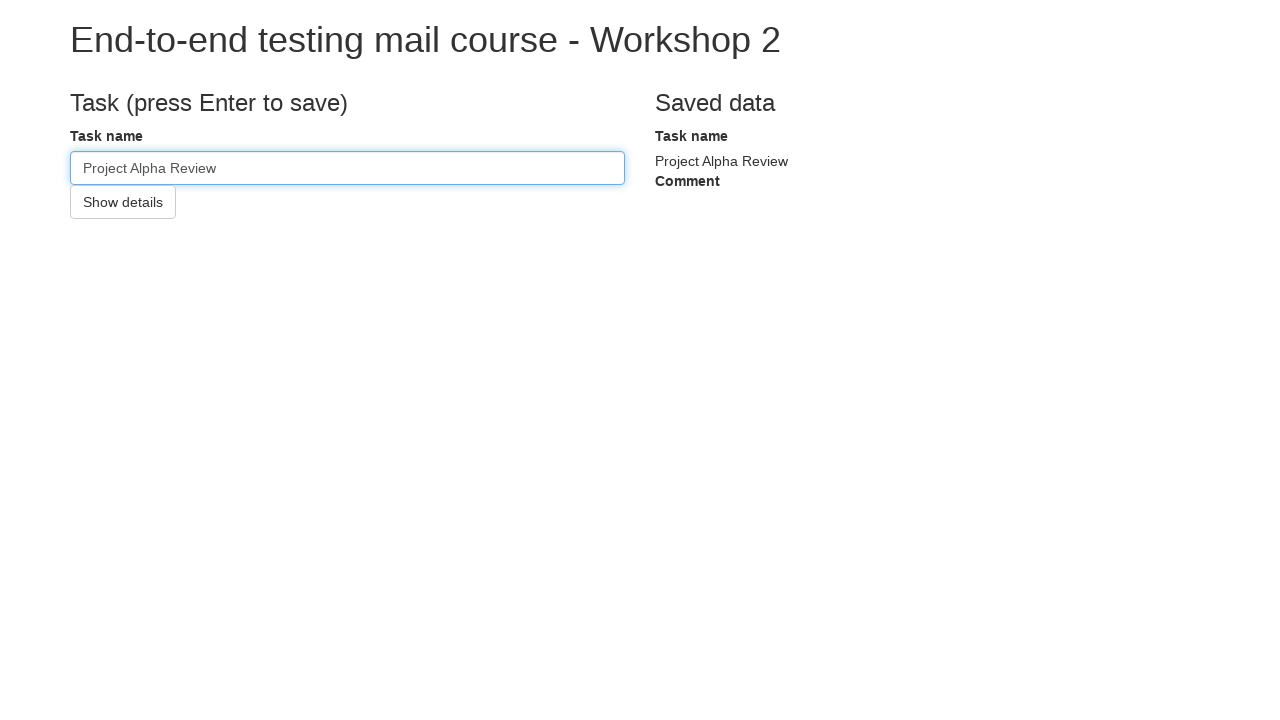

Clicked show details button at (123, 202) on #showDetailsButton
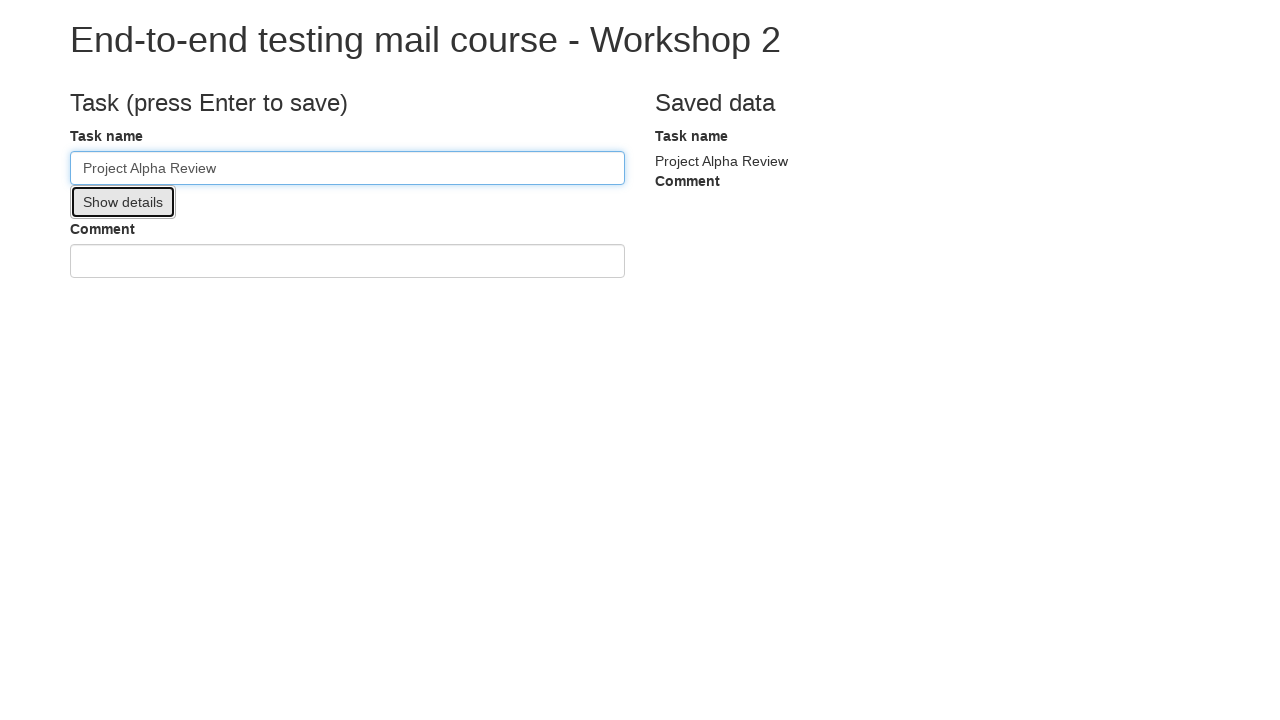

Filled comment input with 'This task requires immediate attention' on #commentInput
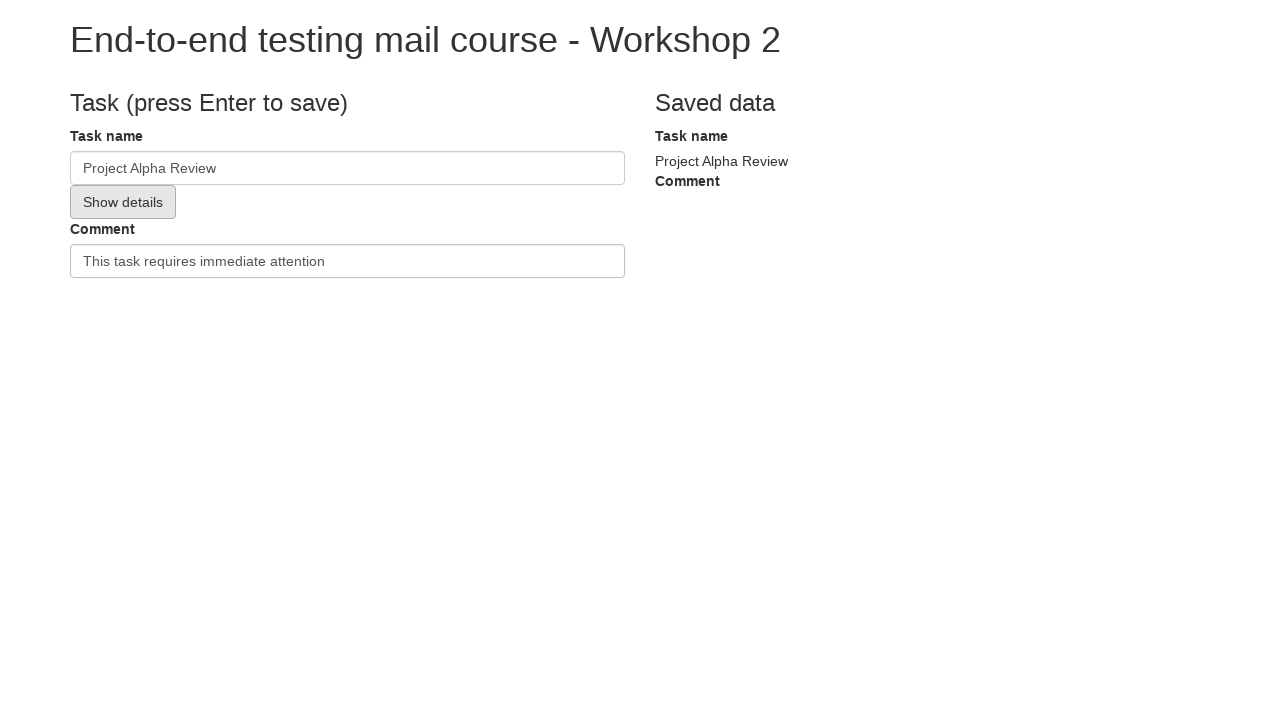

Pressed Enter to submit comment on #commentInput
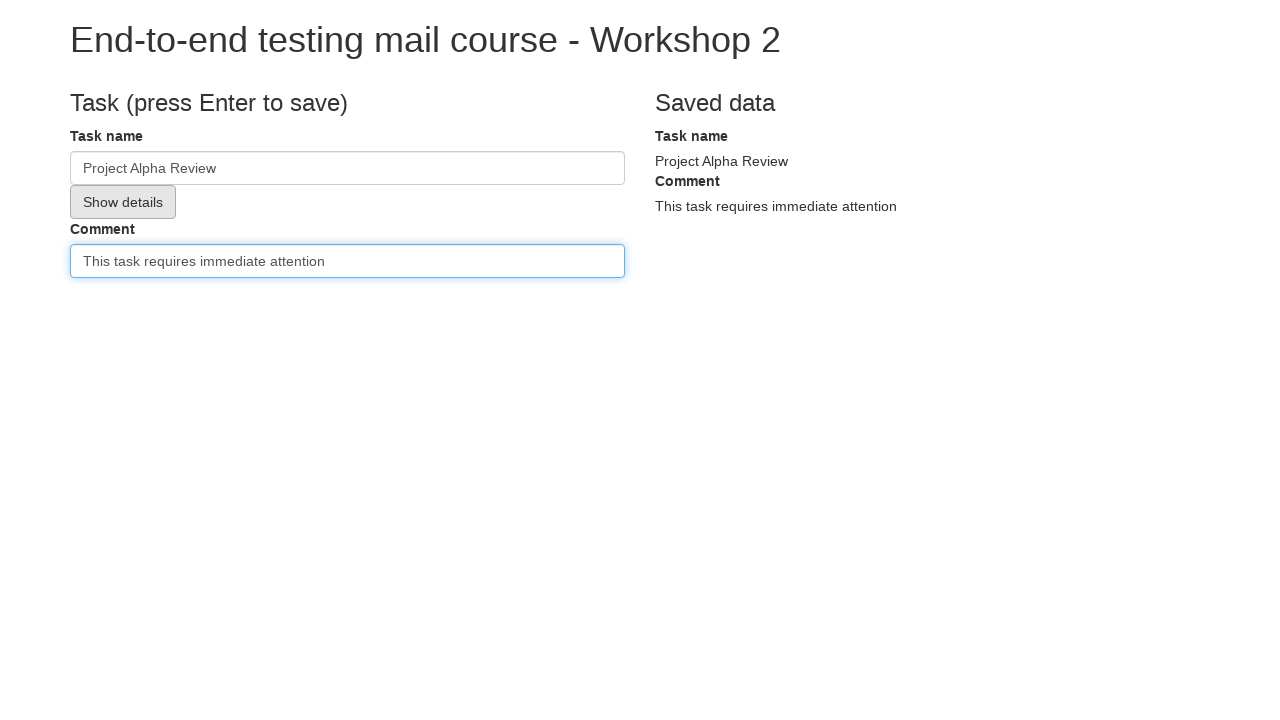

Verified saved task name is displayed
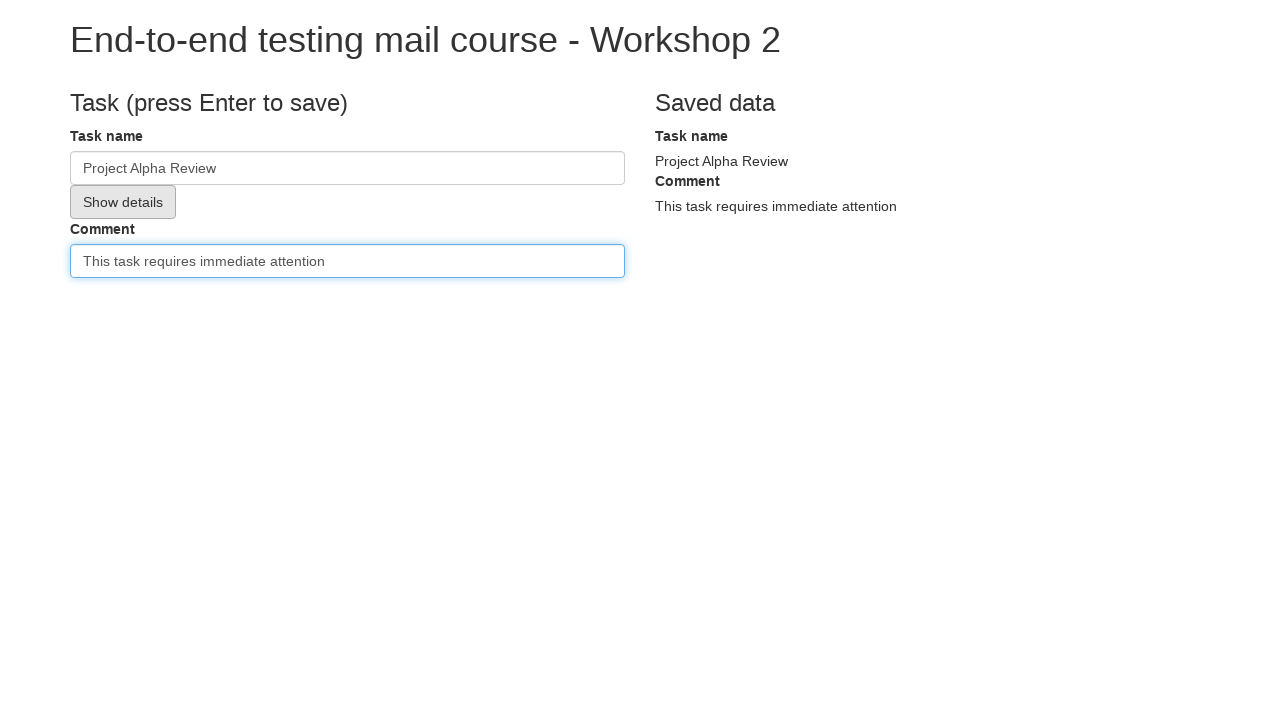

Verified saved comment is displayed
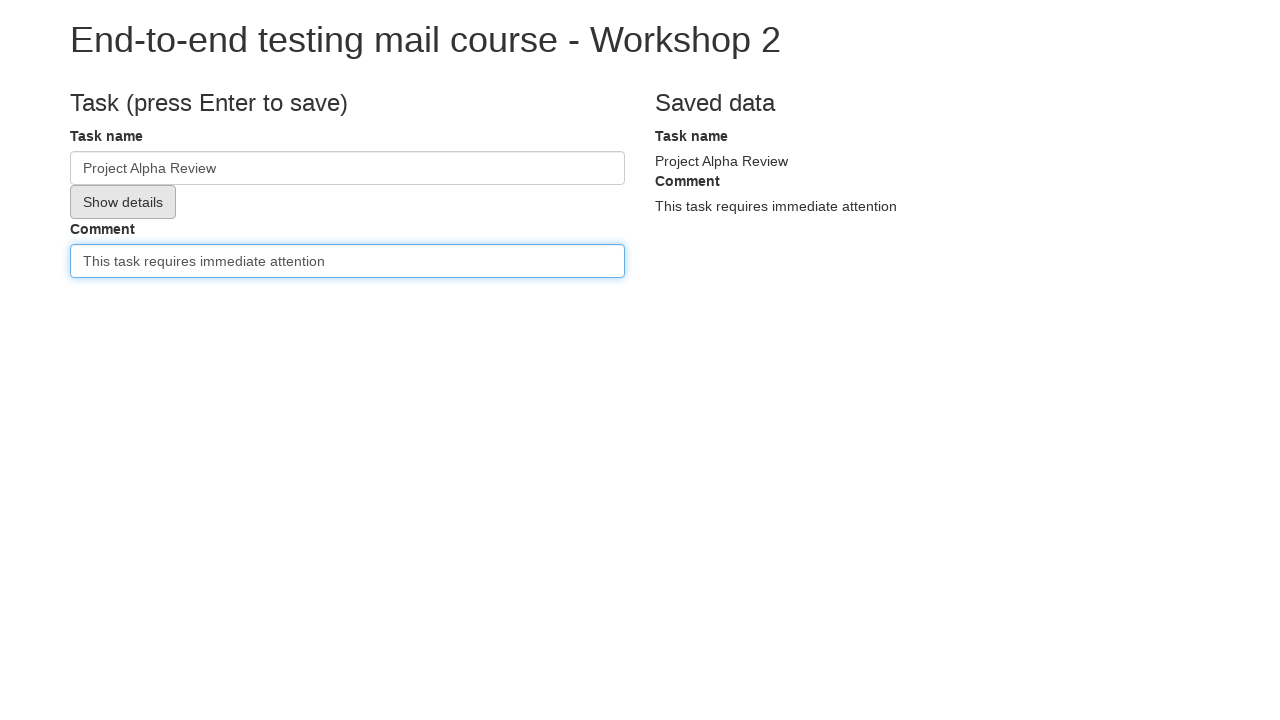

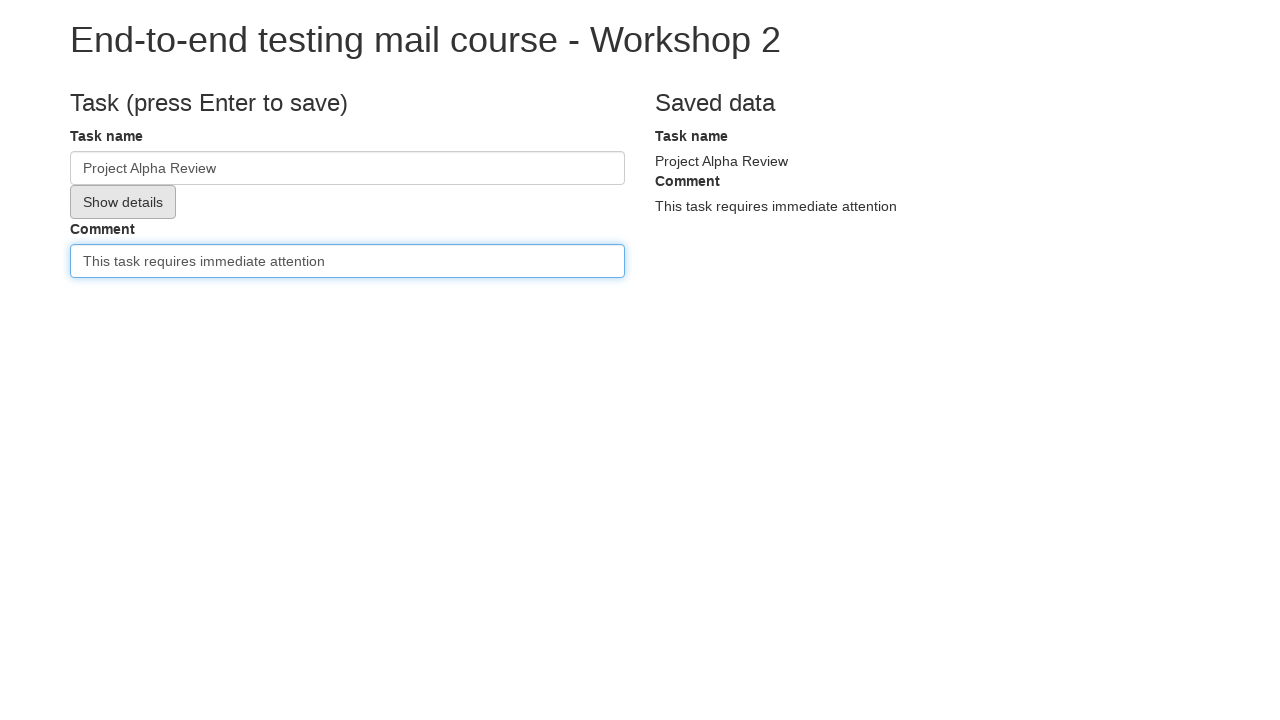